Navigates to W3Schools HTML tables tutorial page and verifies the presence of the customers table with its rows and columns structure.

Starting URL: https://www.w3schools.com/html/html_tables.asp

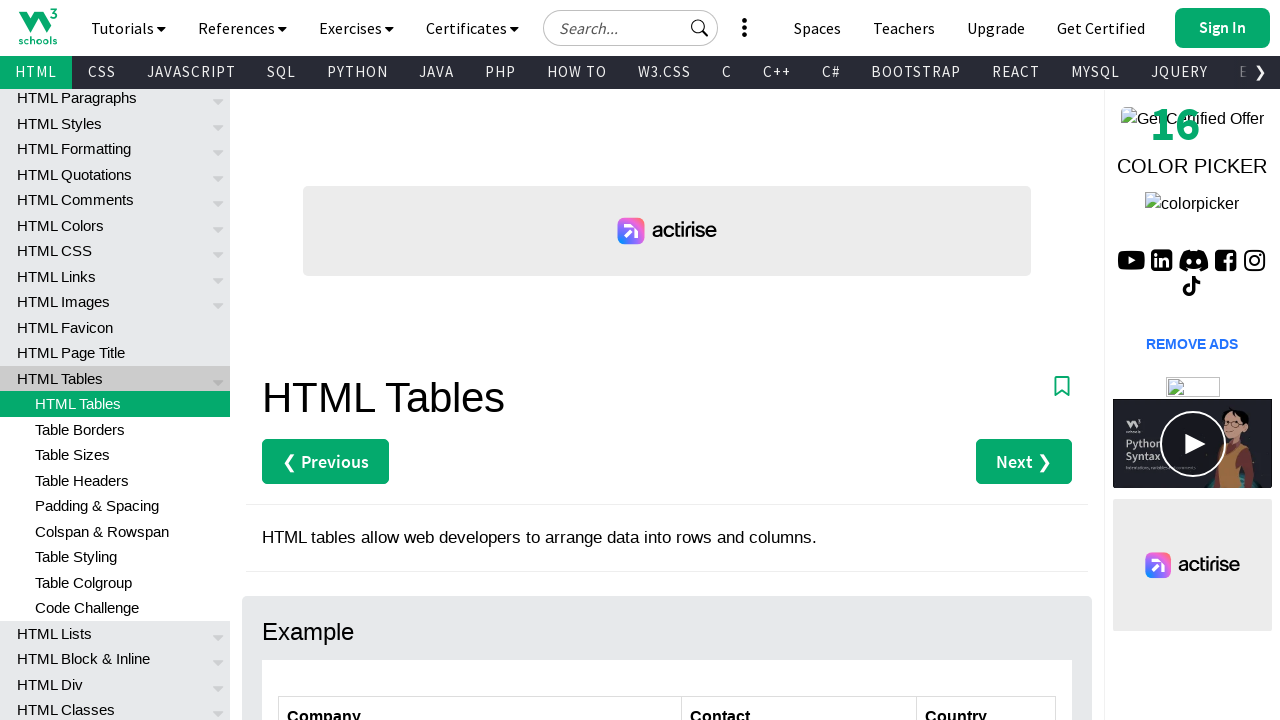

Navigated to W3Schools HTML tables tutorial page
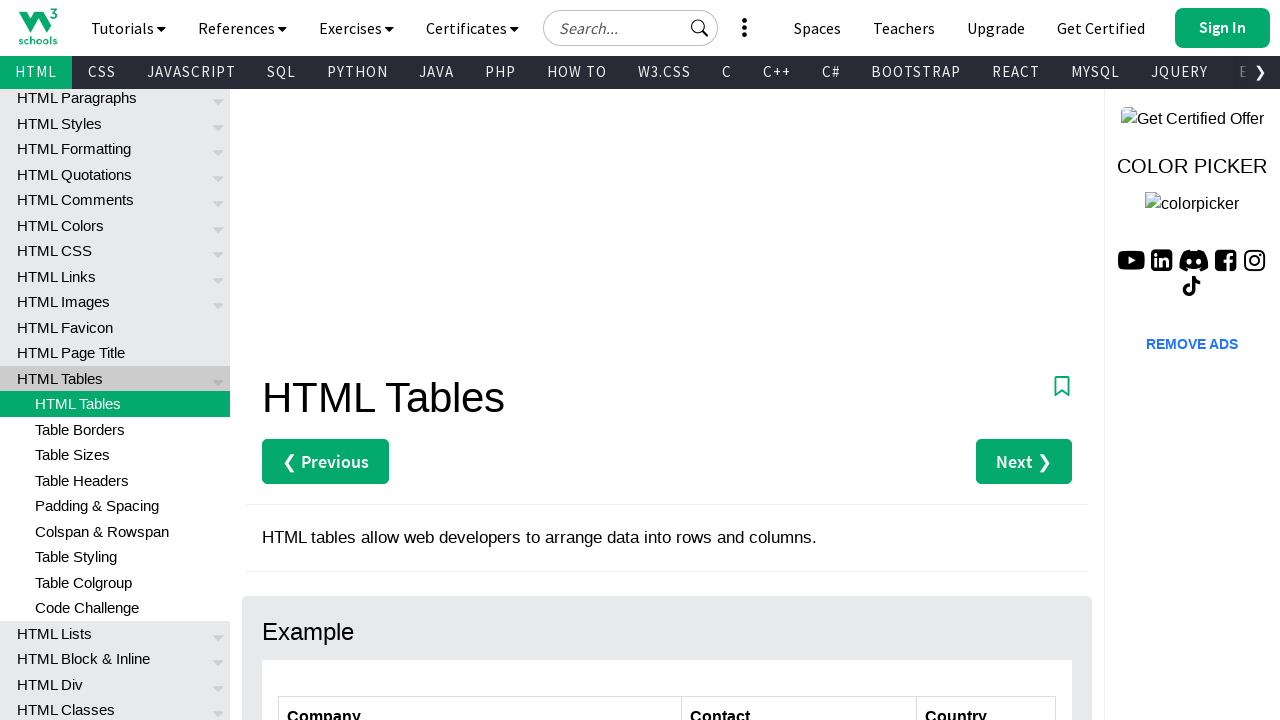

Customers table is now visible on the page
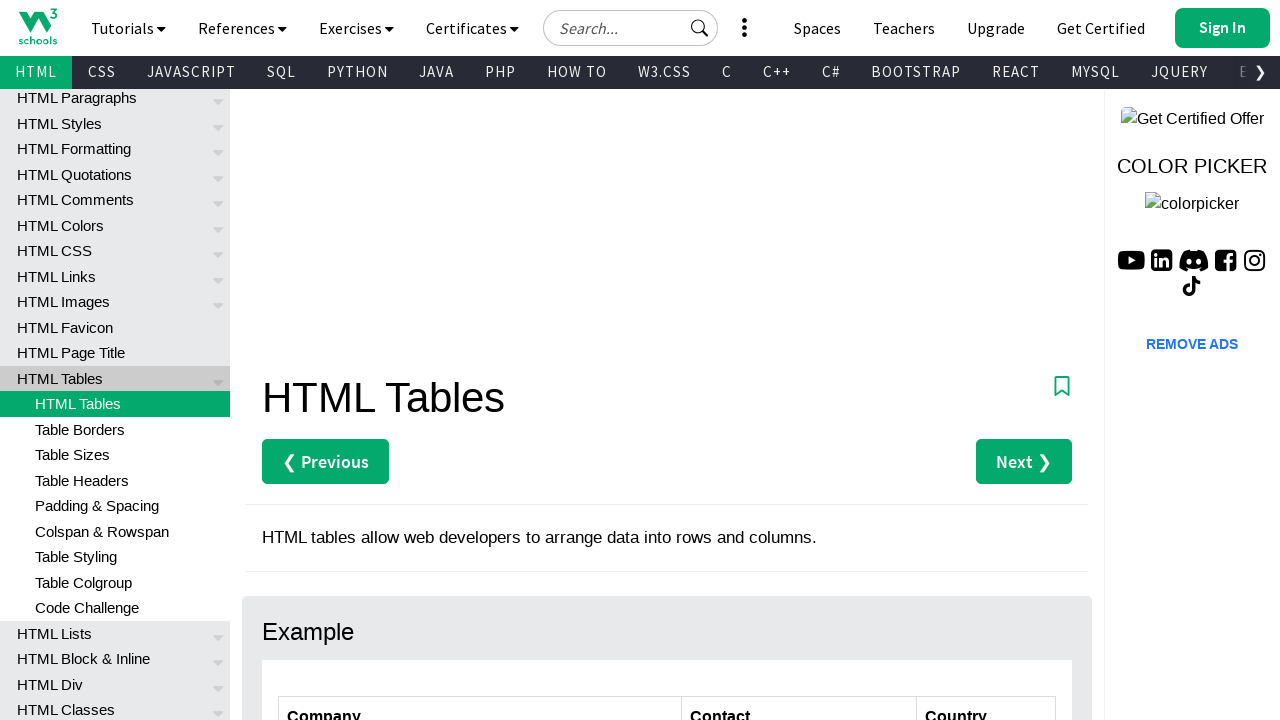

Verified that the first table row exists
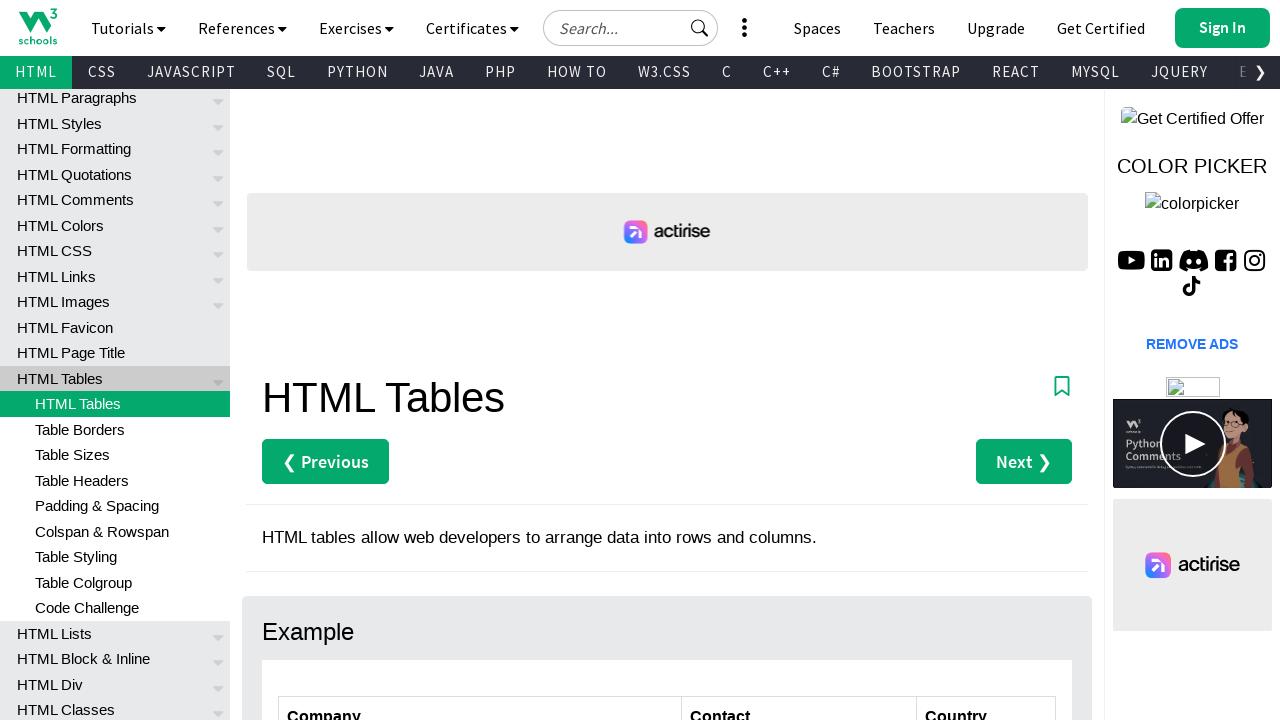

Verified that table headers exist
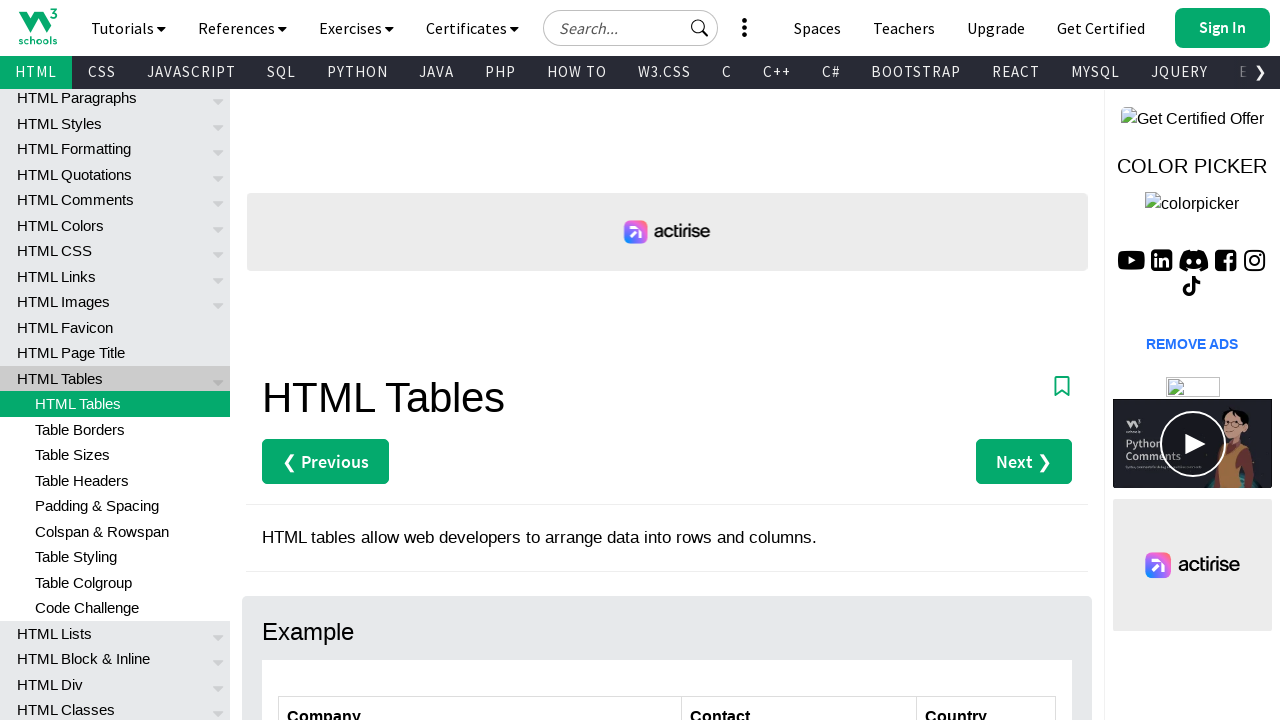

Verified table content by confirming second row first cell exists
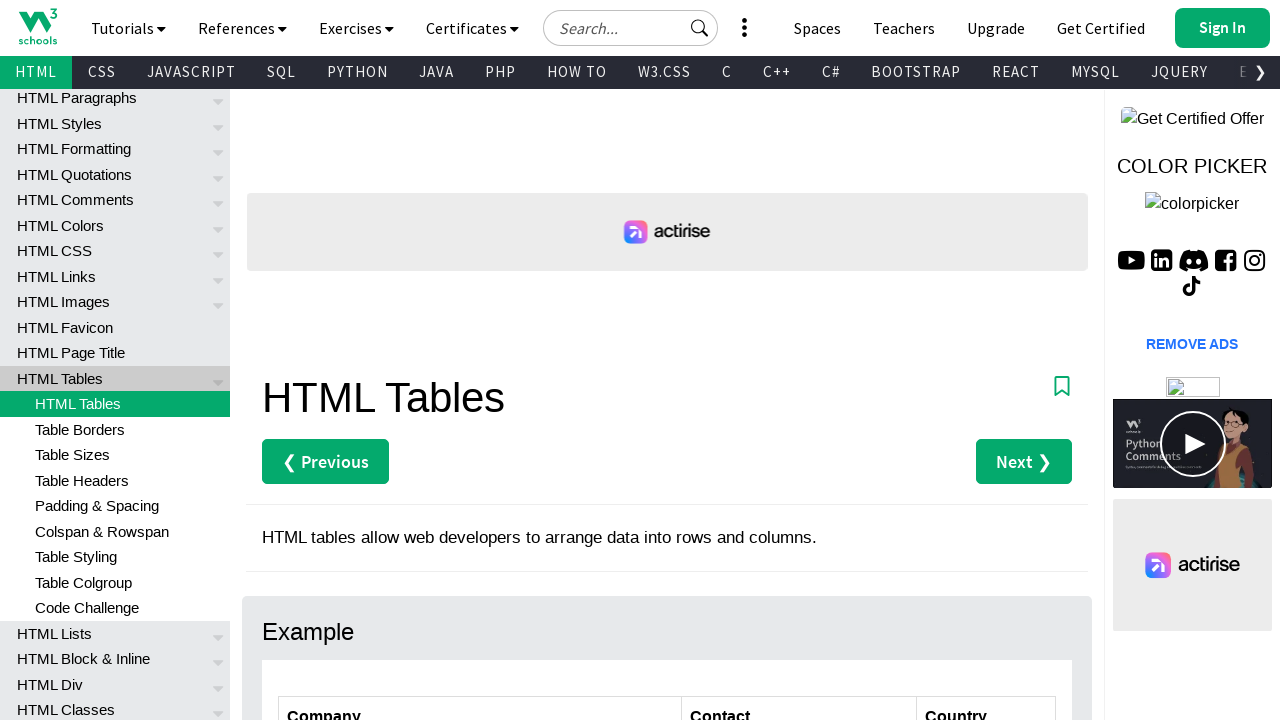

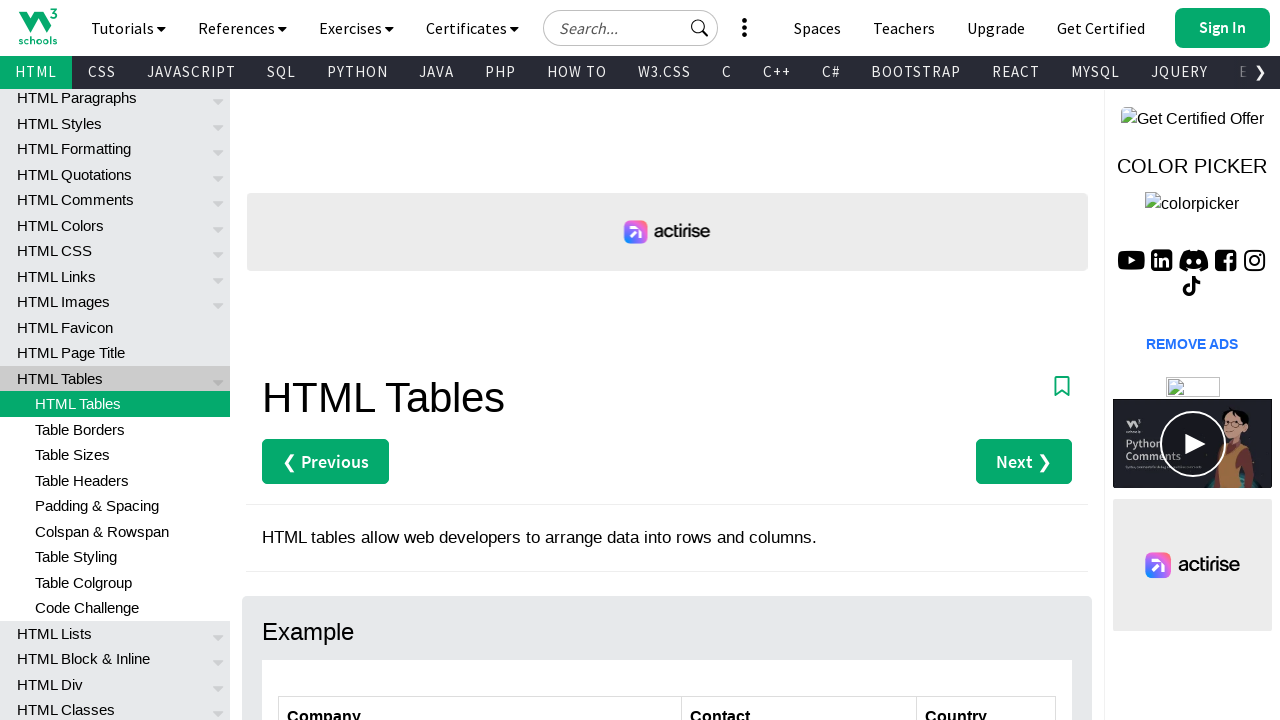